Tests adding a product to cart by opening it in a new tab, adding to cart, accepting alert, and verifying the item appears in the cart

Starting URL: https://www.demoblaze.com/index.html

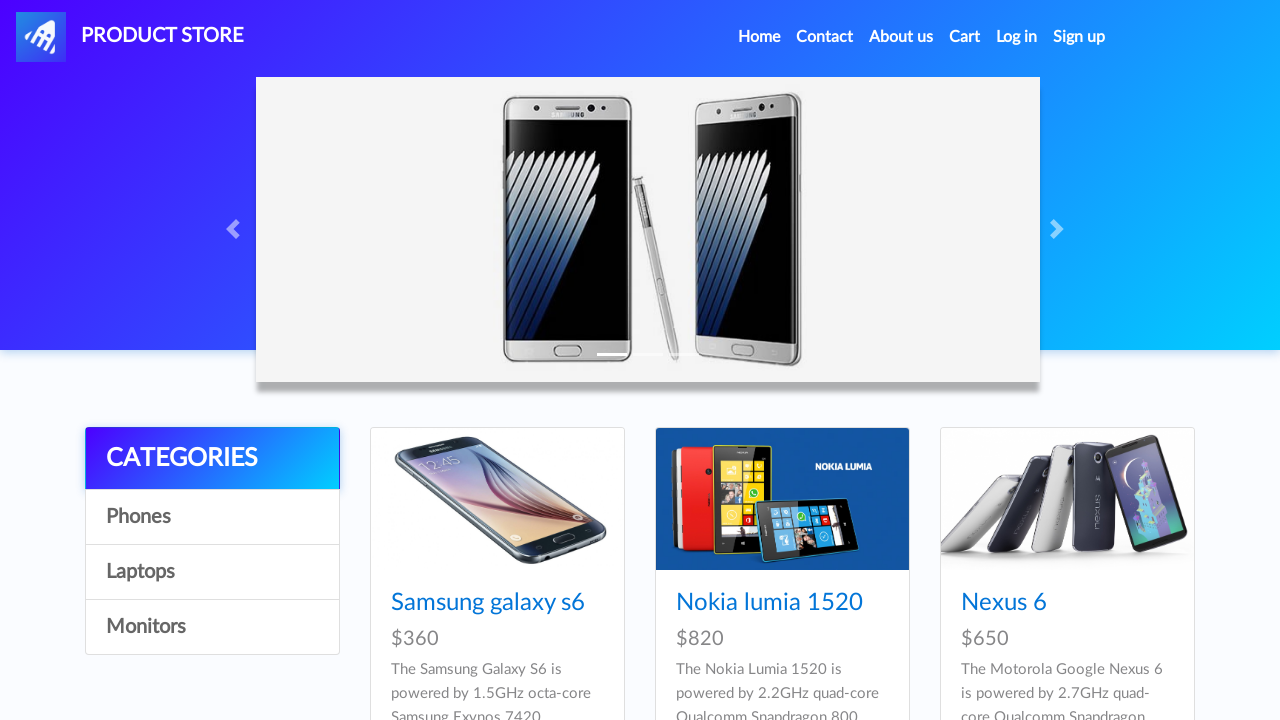

Scrolled down to view products
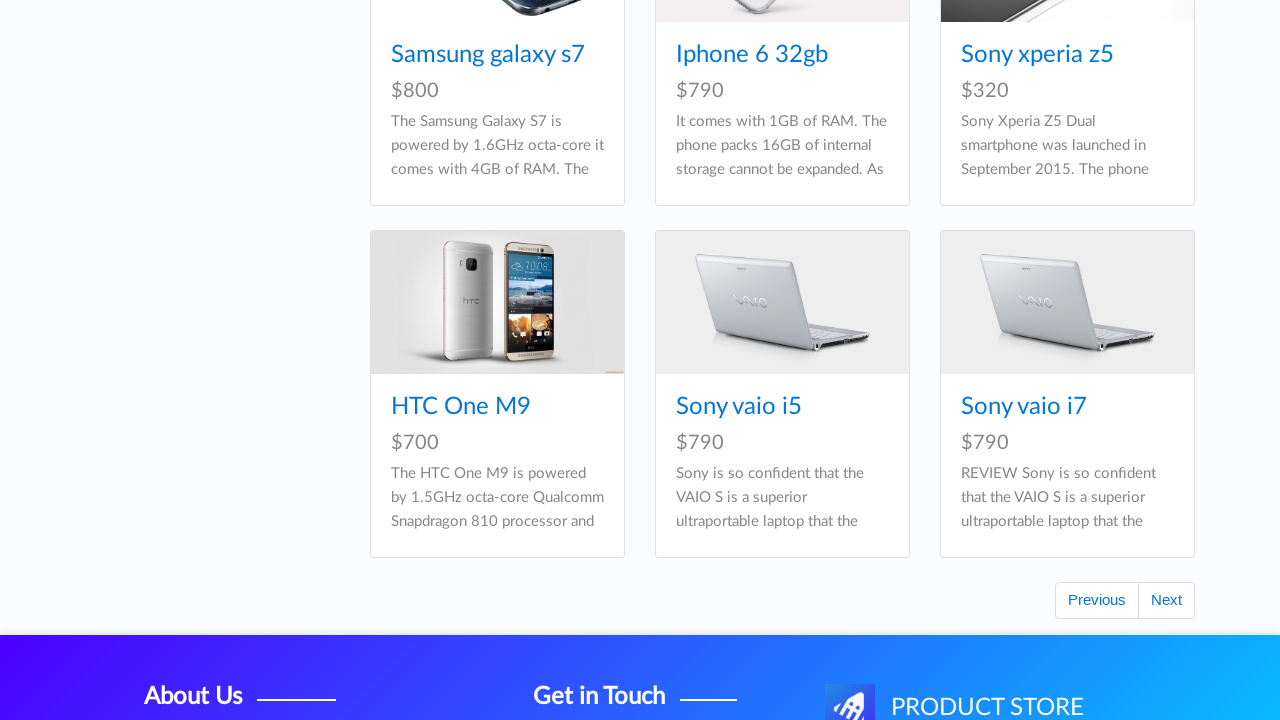

Product cards loaded
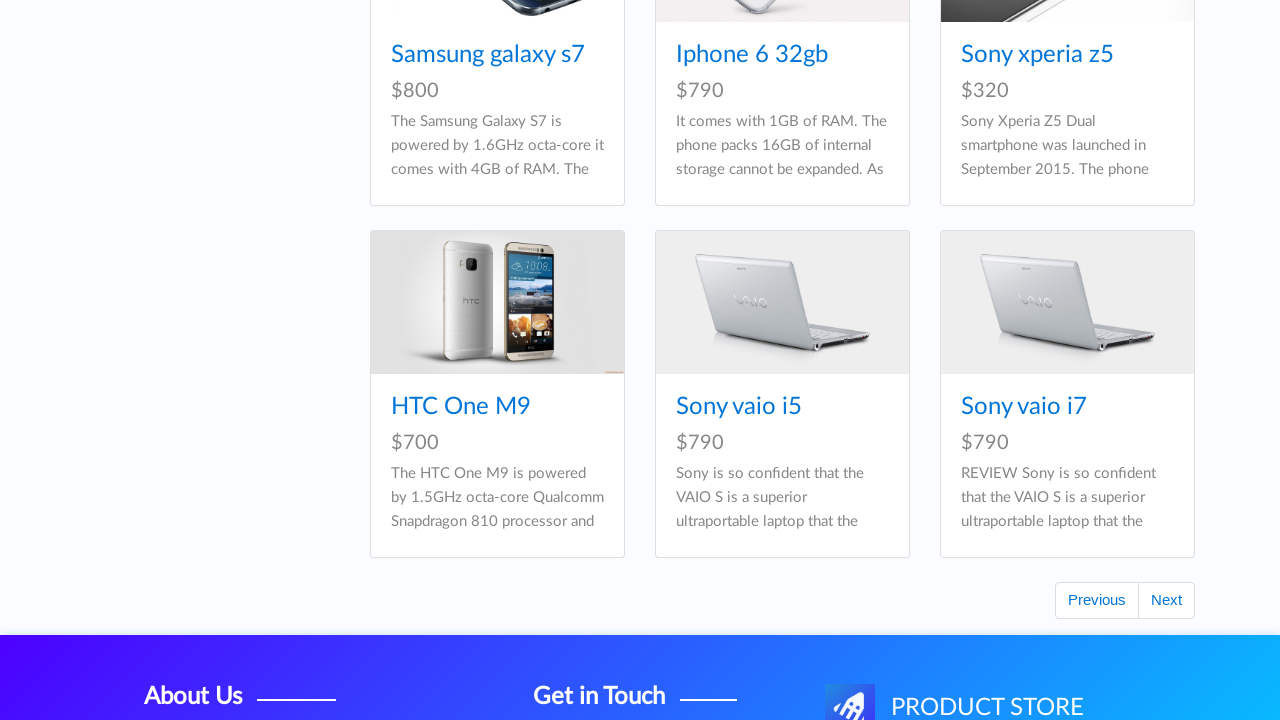

Retrieved all product titles
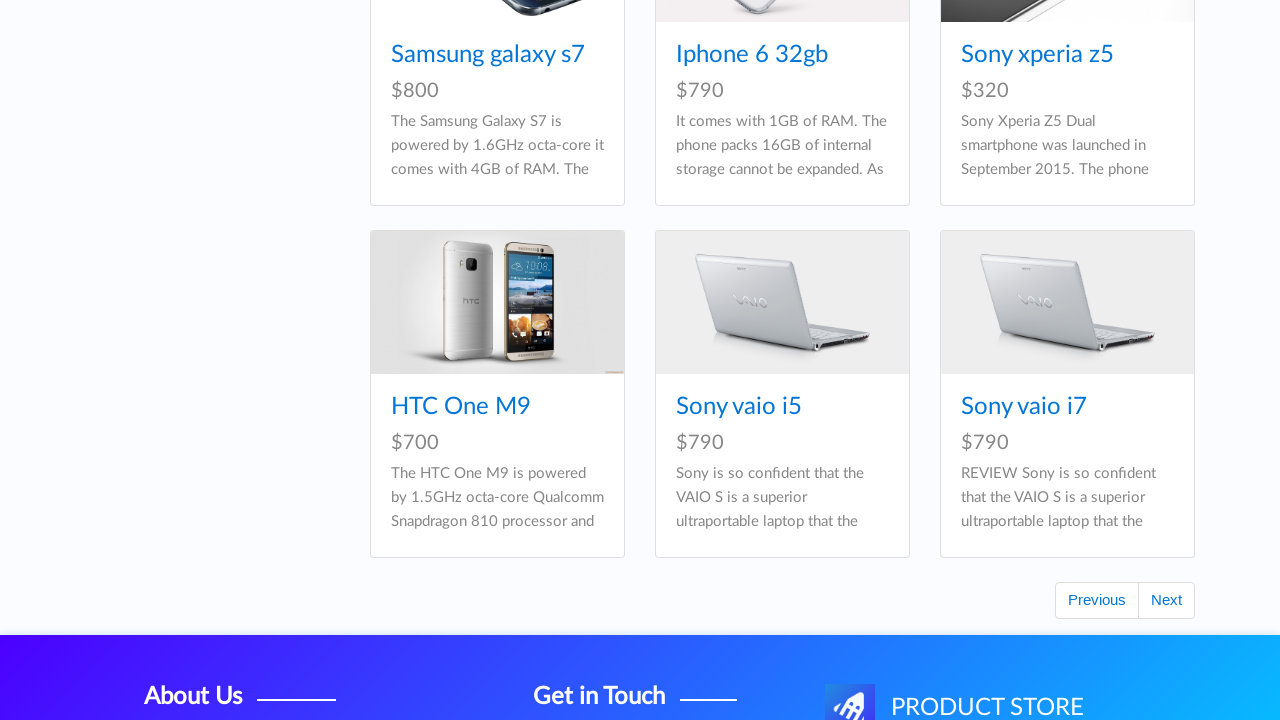

Got first product title: Samsung galaxy s6
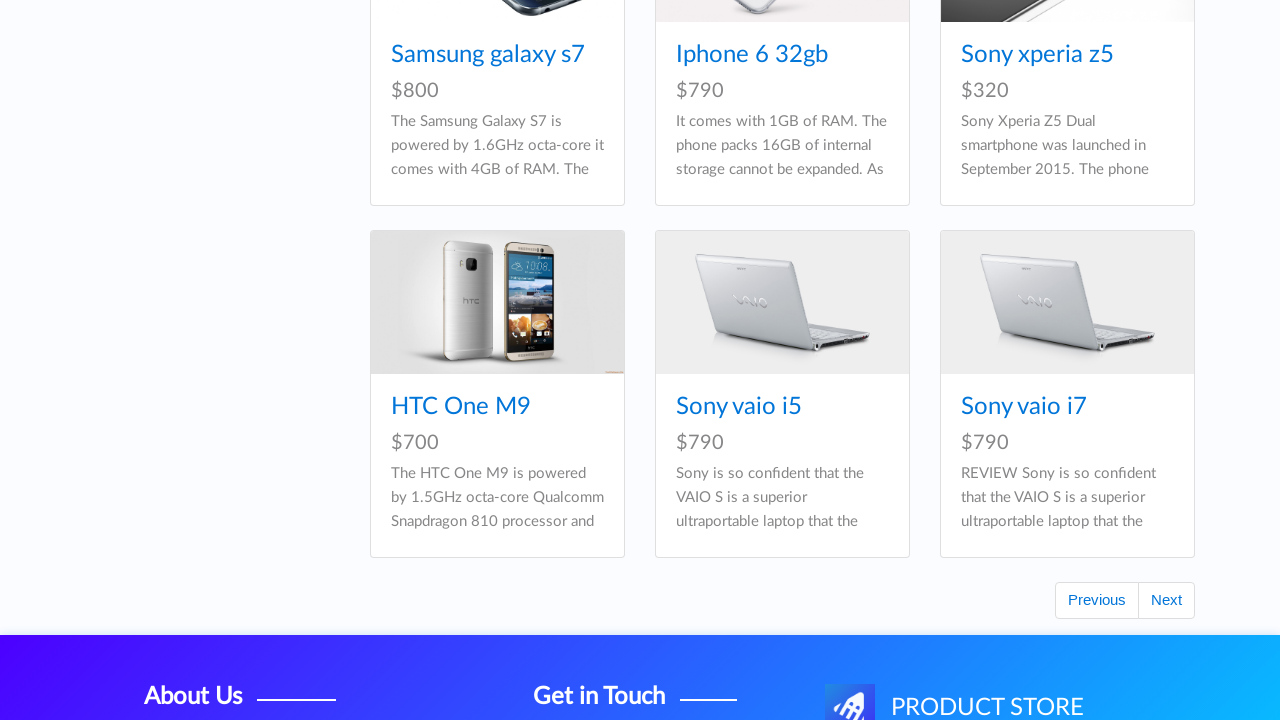

Pressed Control key
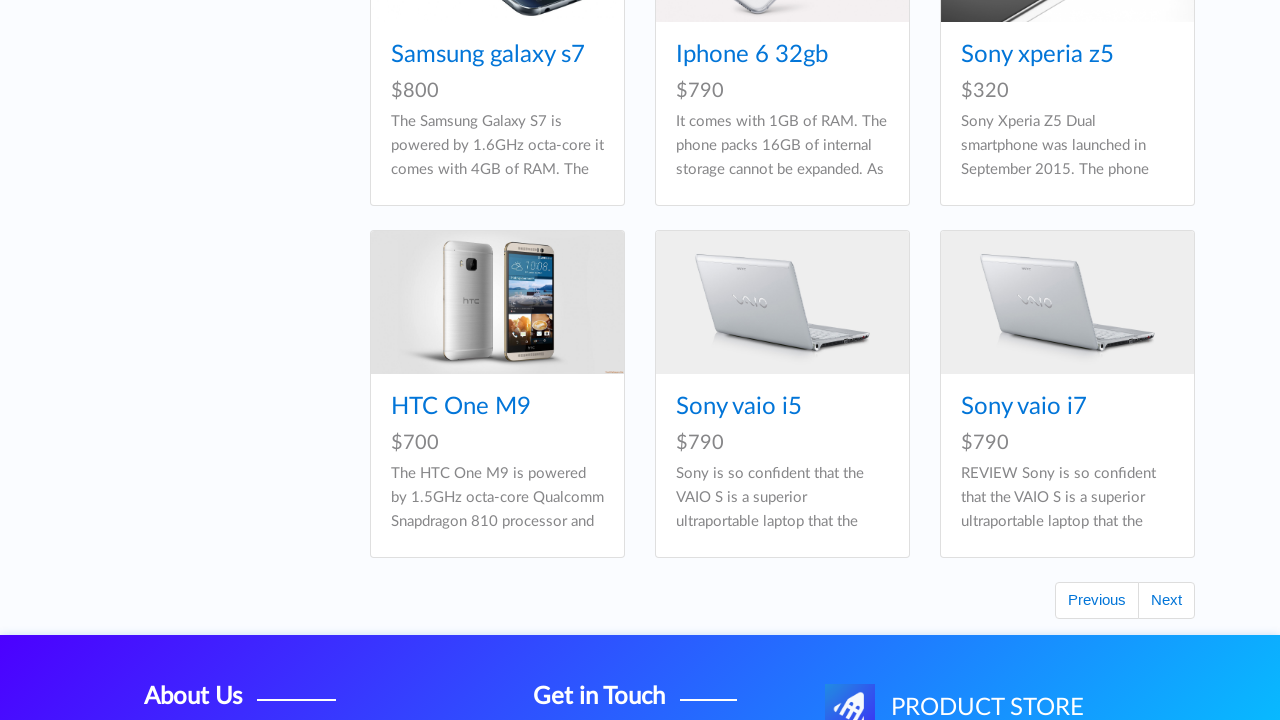

Clicked first product while holding Control to open in new tab at (497, 360) on .card-title >> nth=0
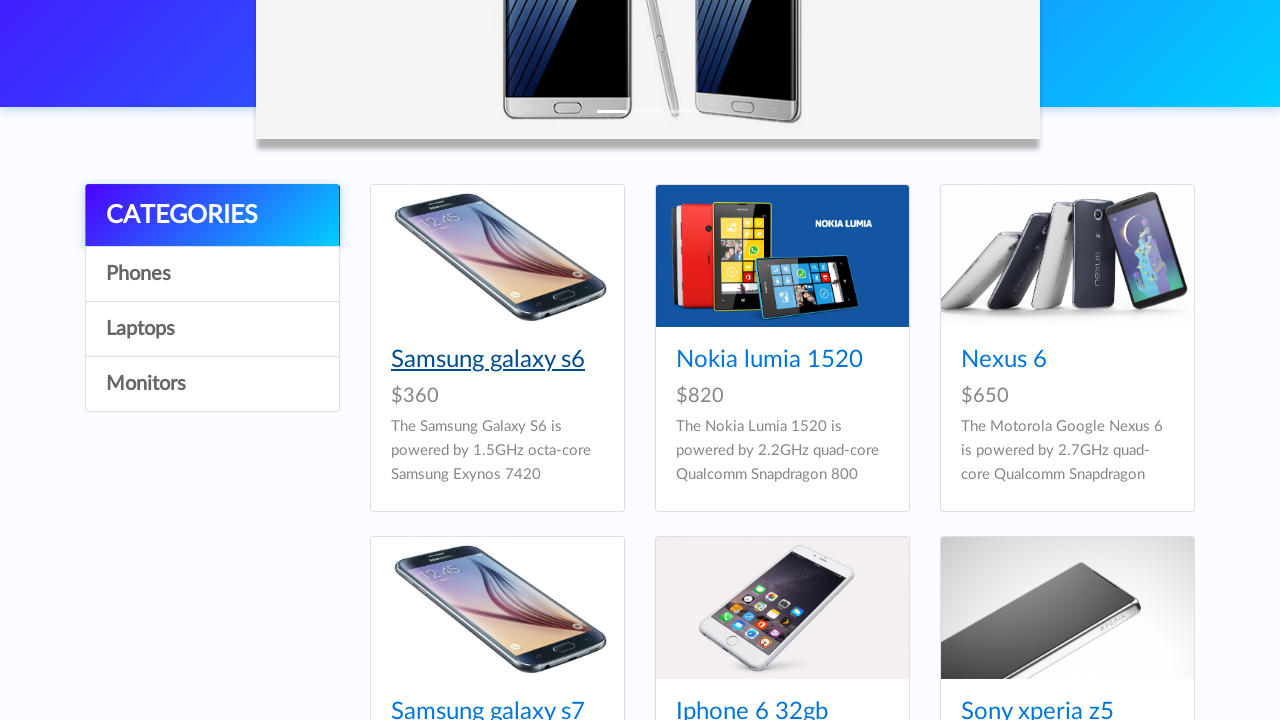

Released Control key
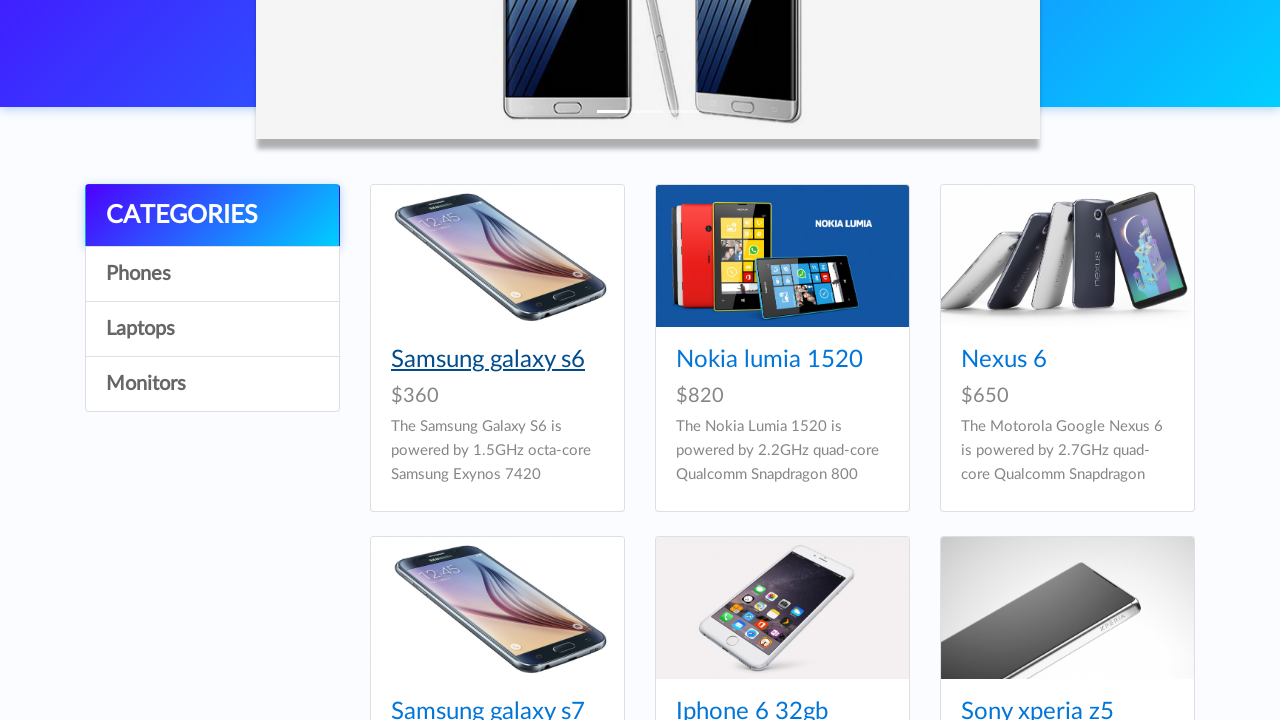

Retrieved all pages from context
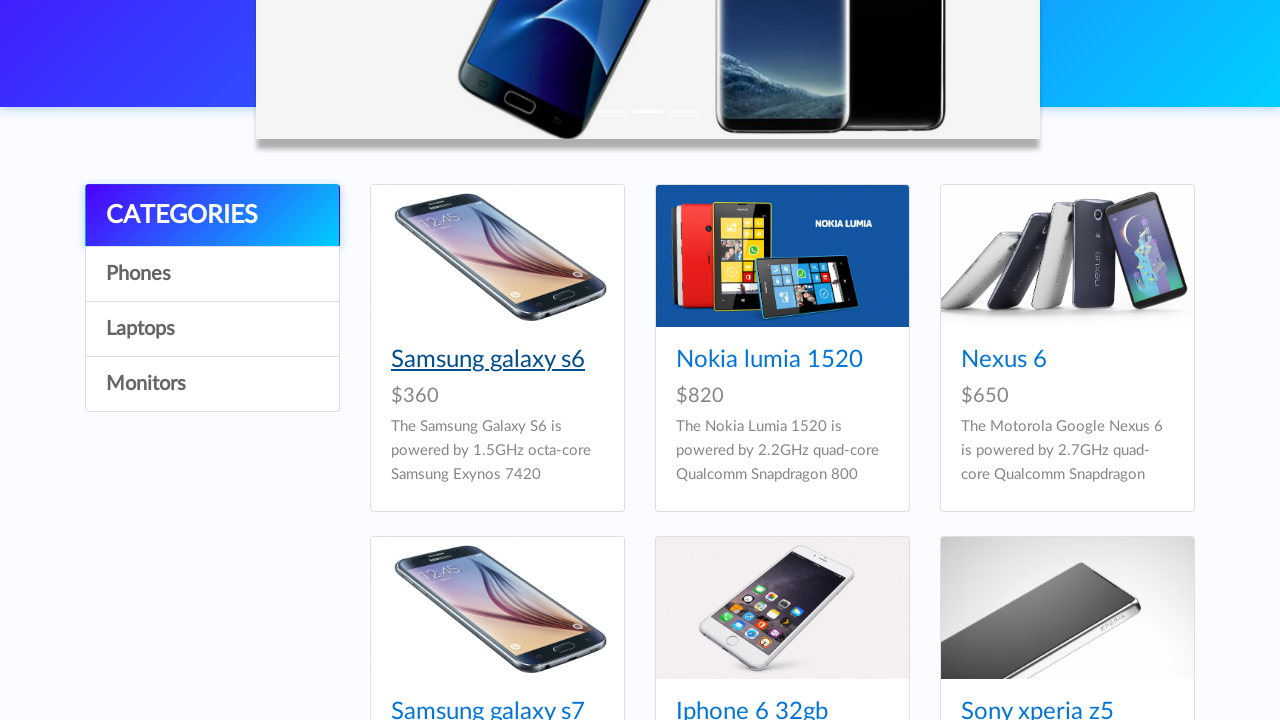

Switched to new tab
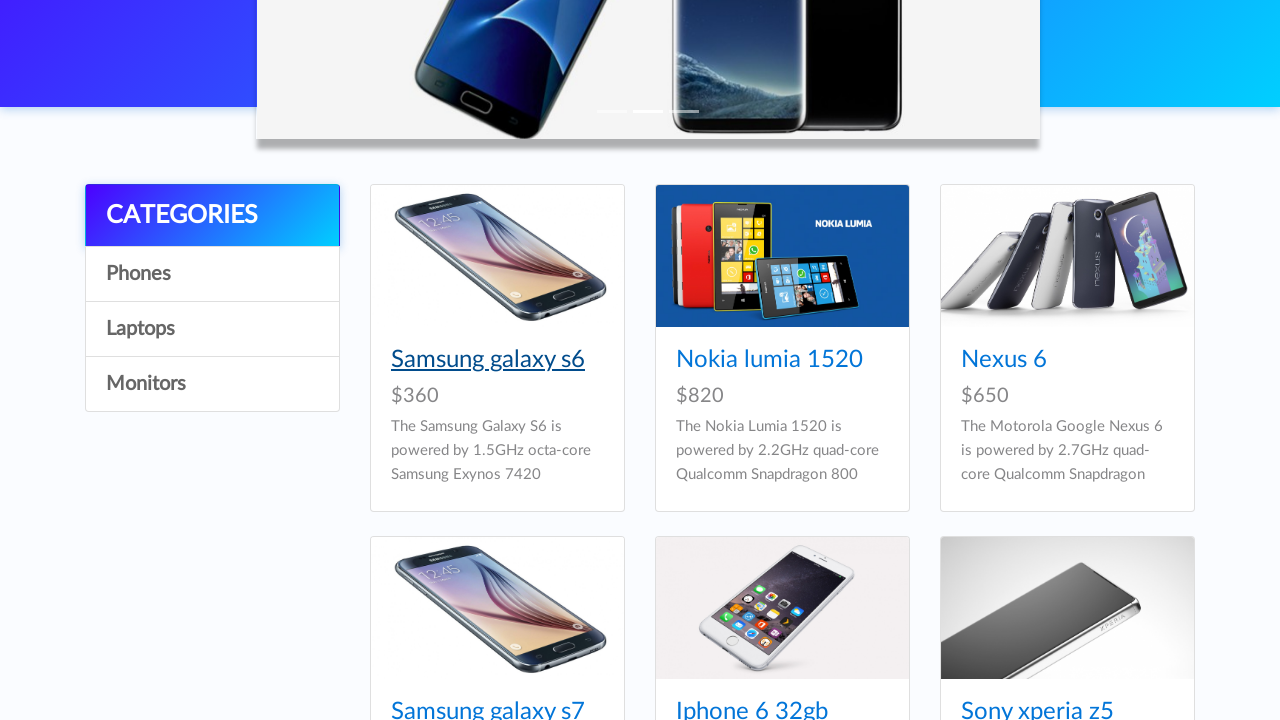

Clicked 'Add to Cart' button on product page at (610, 440) on [onclick='addToCart(1)']
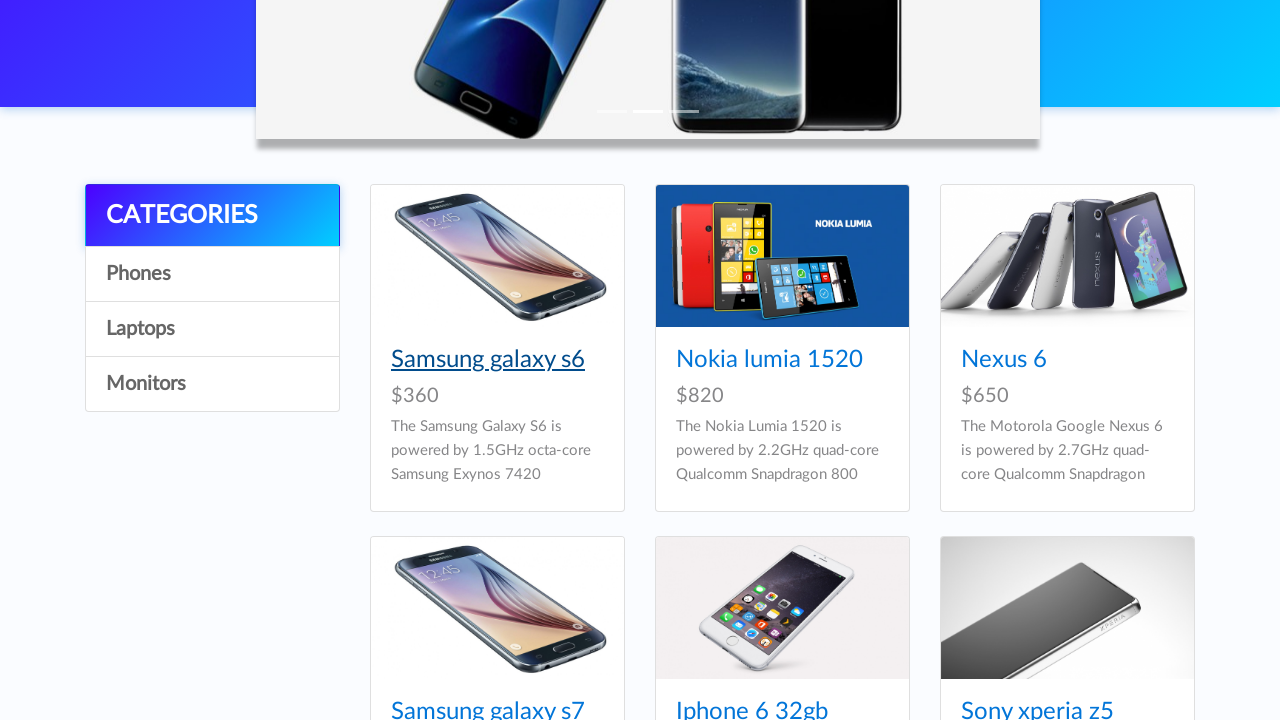

Set up alert dialog handler to accept alerts
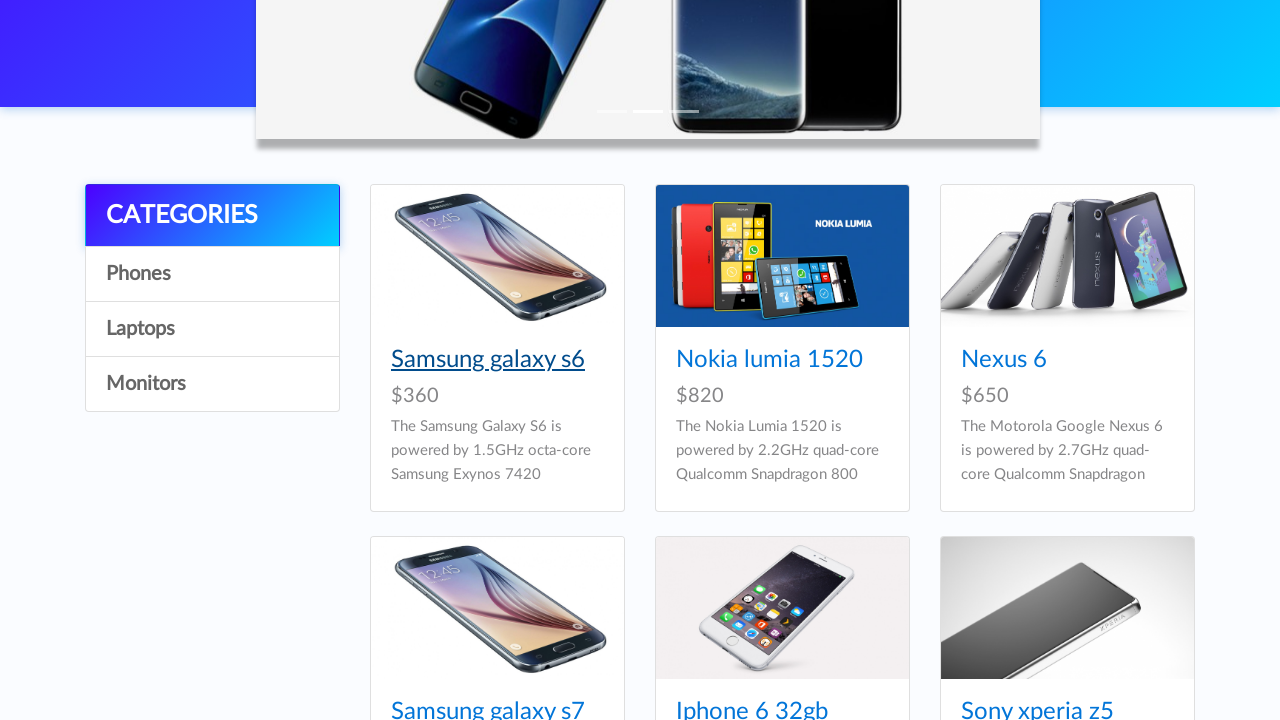

Closed the product tab
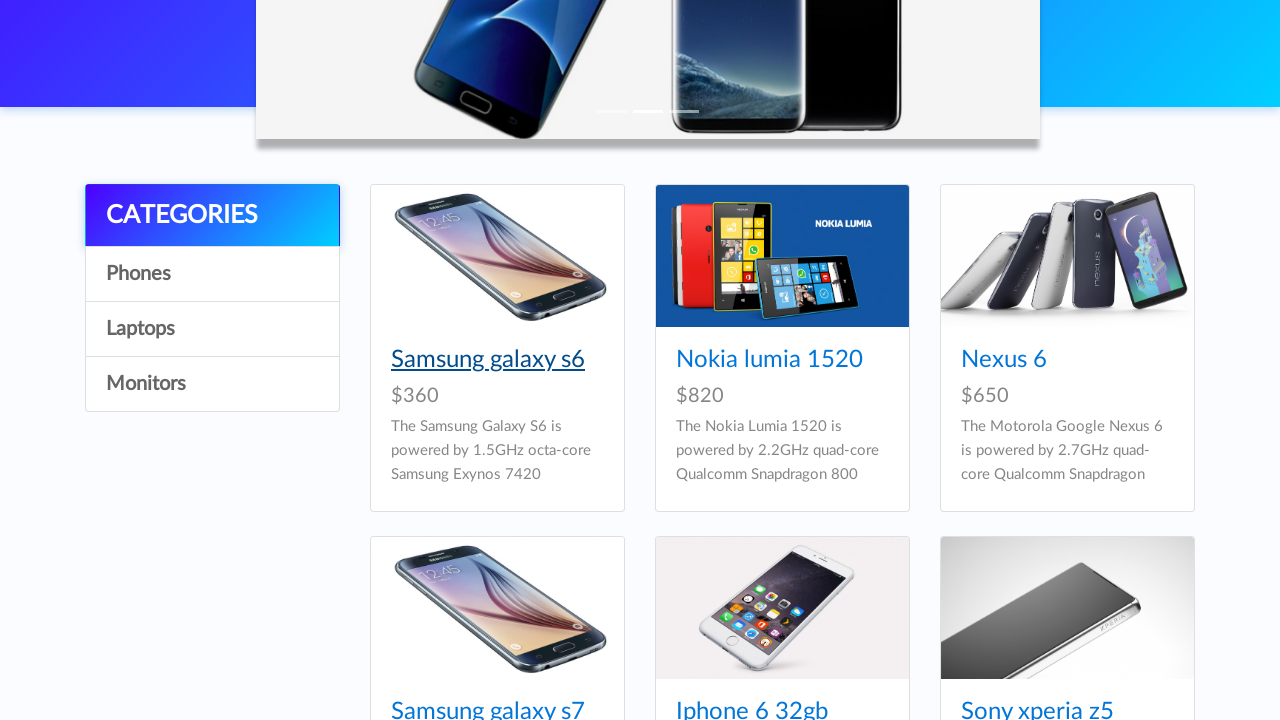

Clicked on cart link at (965, 37) on #cartur
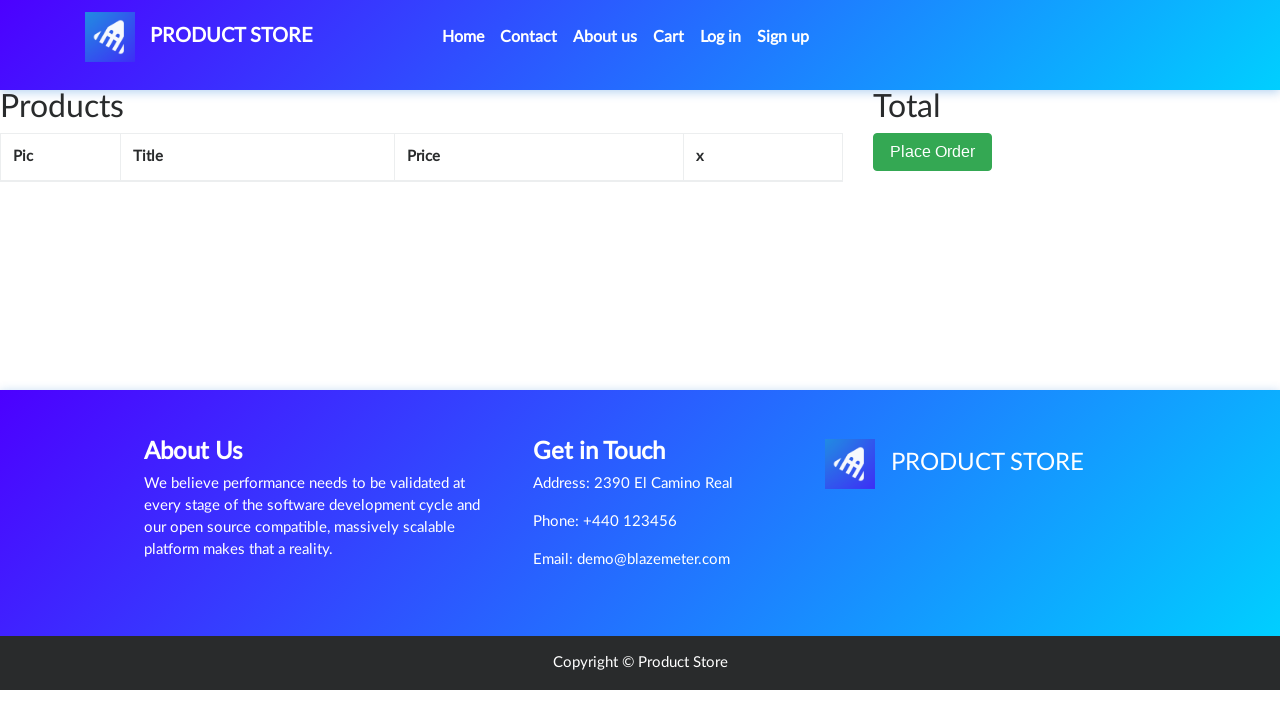

Cart item appeared in cart table
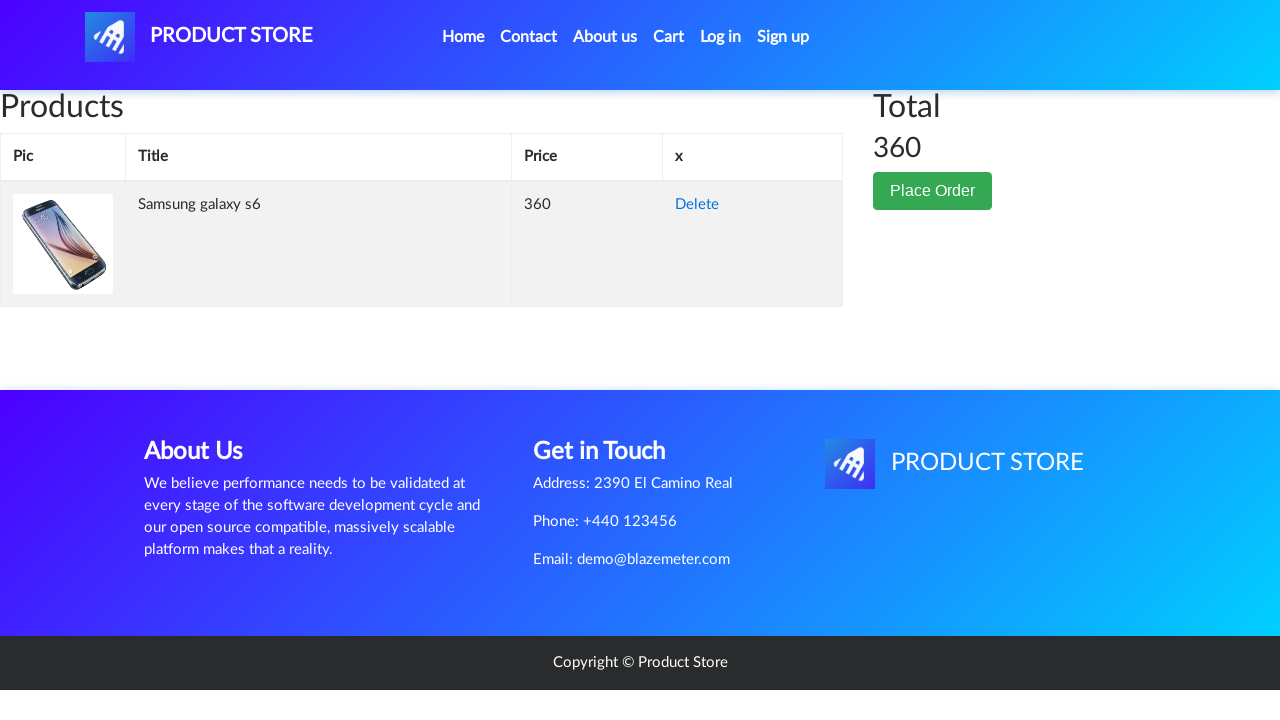

Retrieved cart item: Samsung galaxy s6
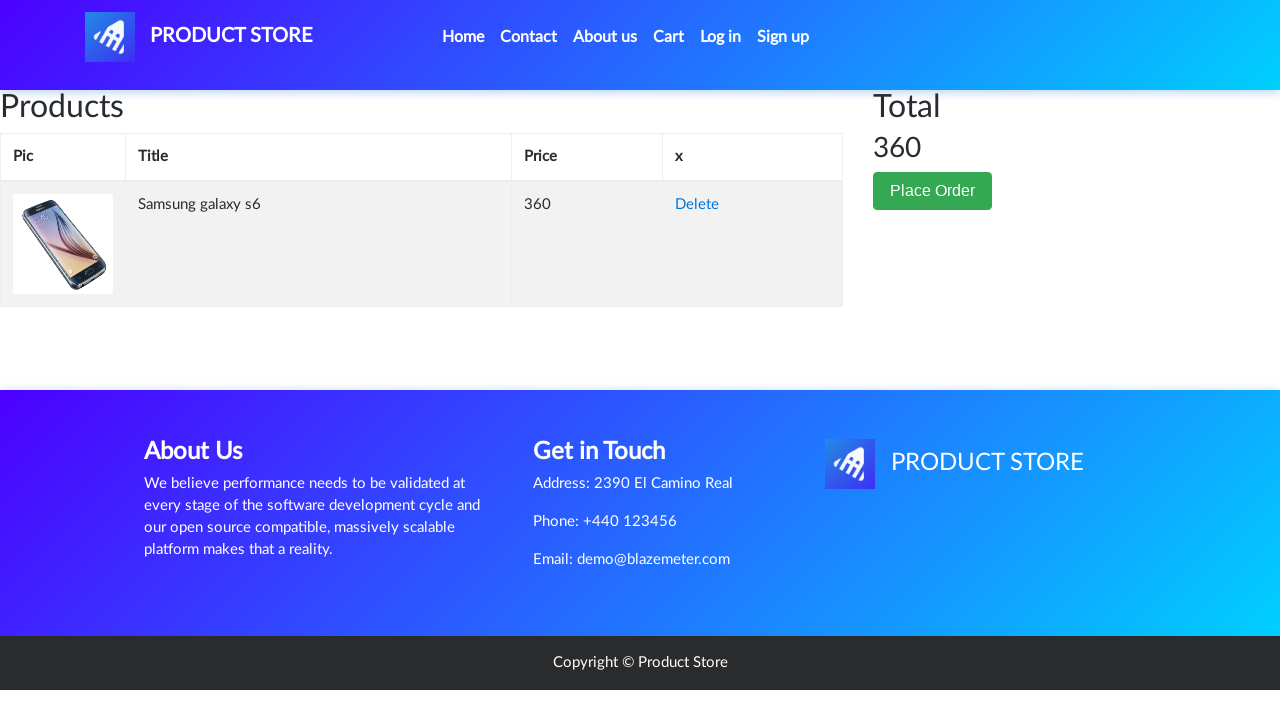

Verified that 'Samsung galaxy s6' matches the item in cart
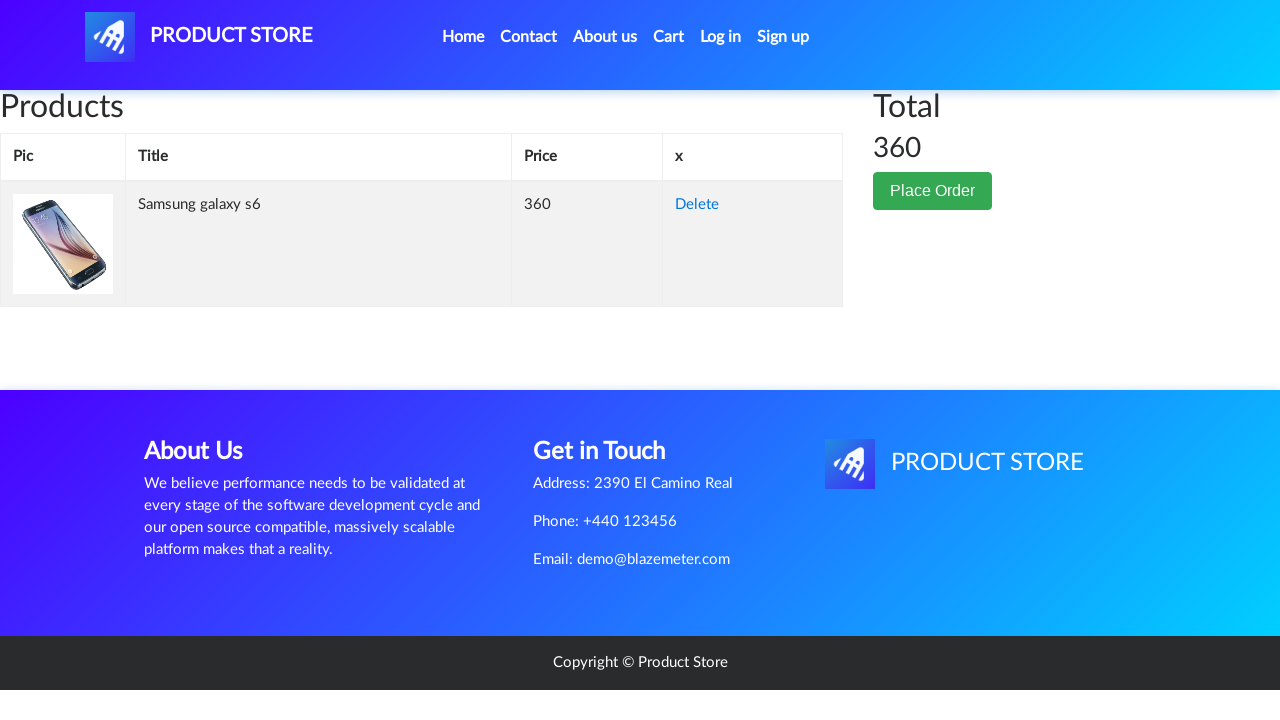

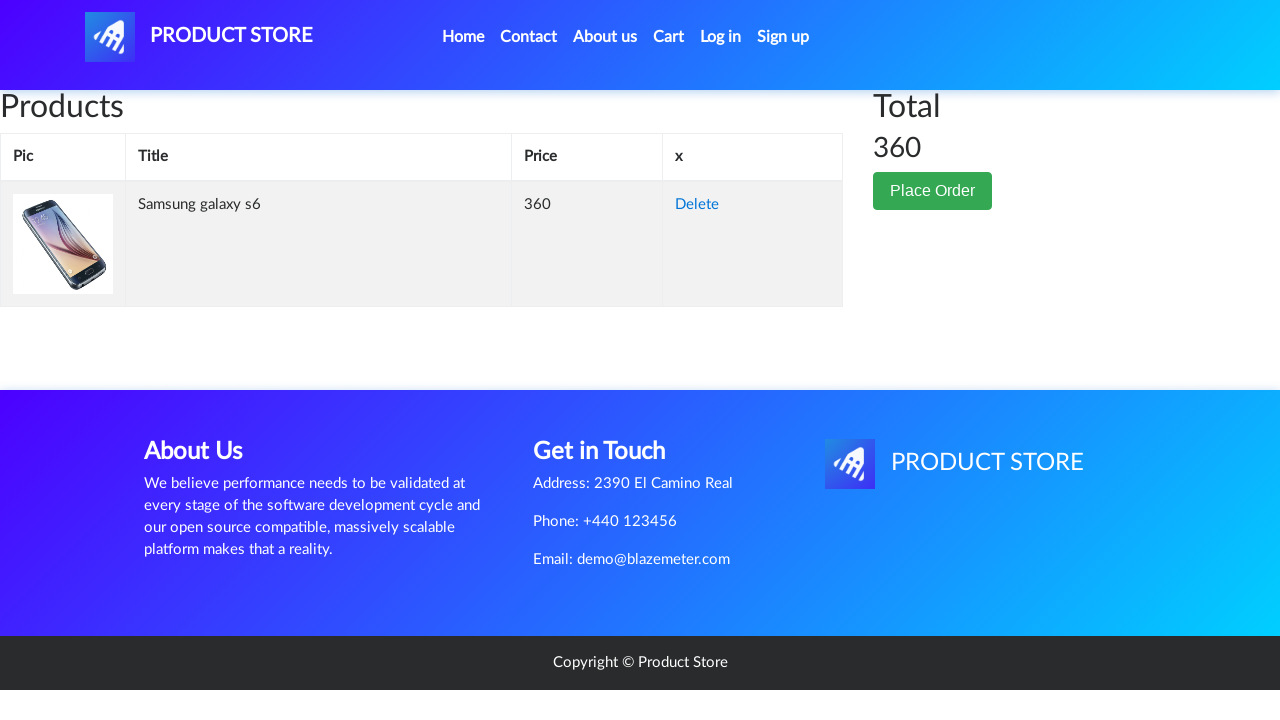